Navigates to an automation practice page and verifies that an element with id "name" exists on the page

Starting URL: https://rahulshettyacademy.com/AutomationPractice/

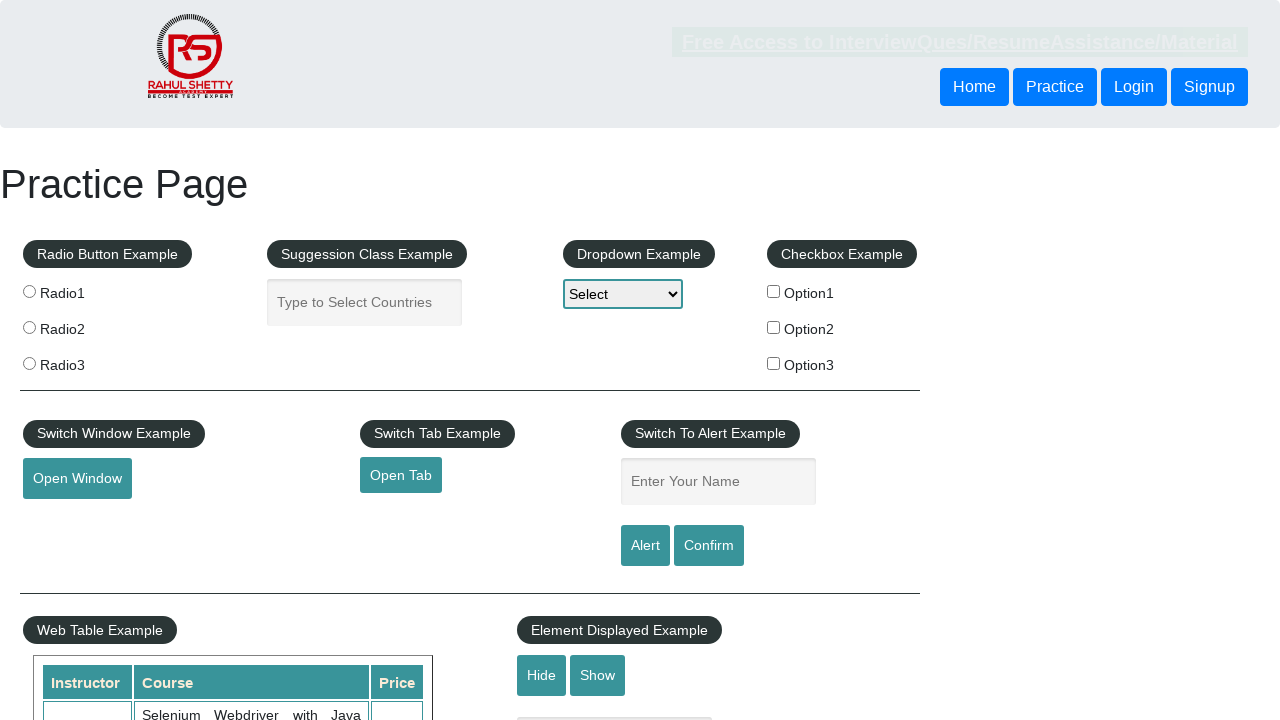

Waited for element with id 'name' to be present on the page
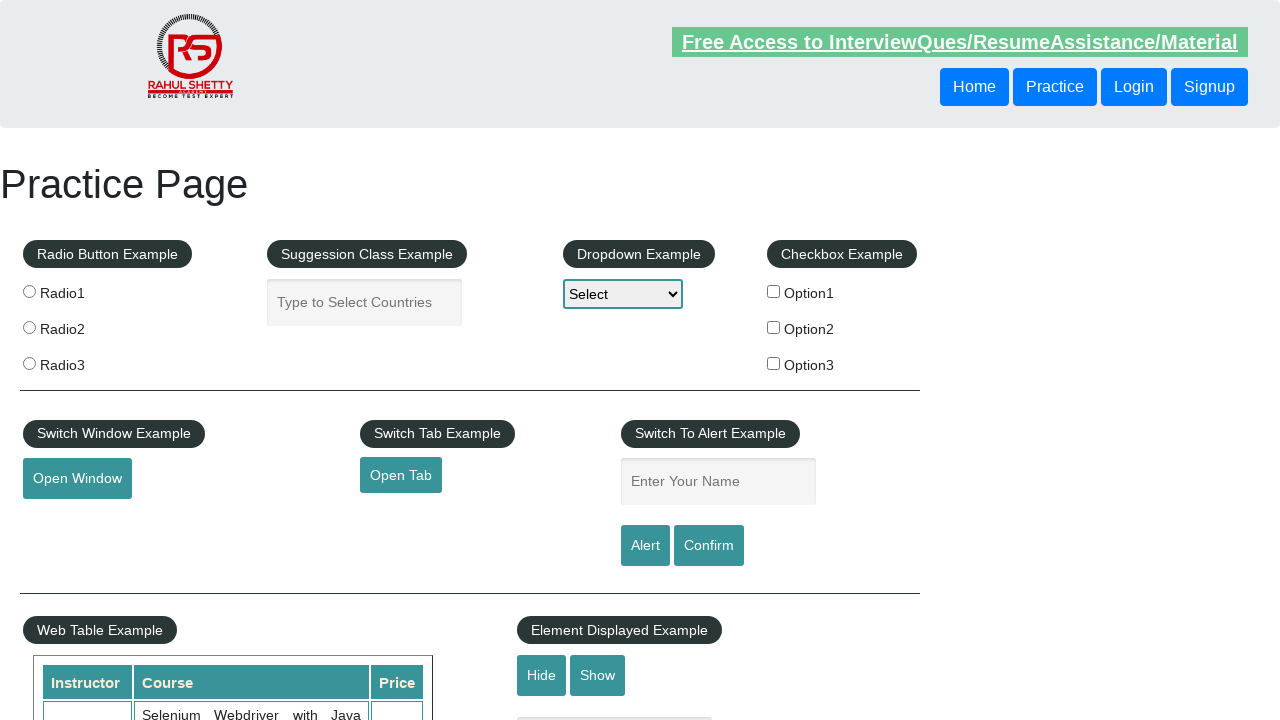

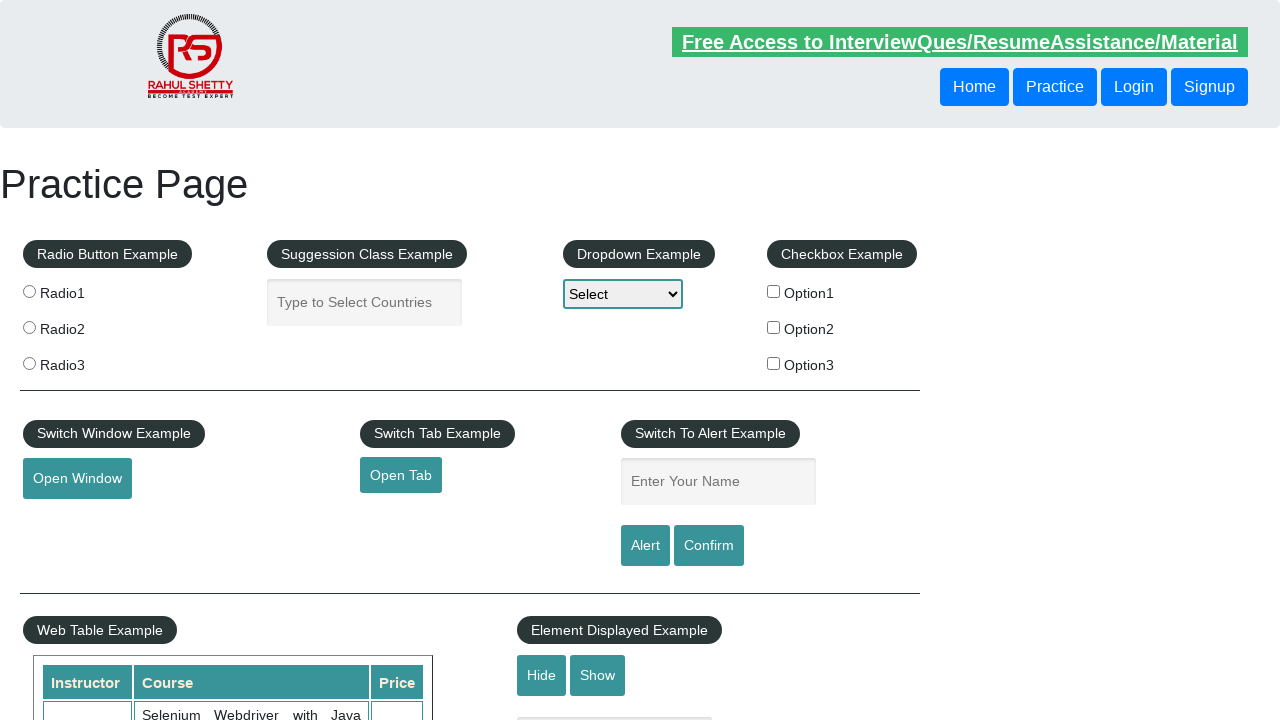